Tests the FAQ accordion section on a scooter rental website by scrolling to the accordion, clicking on specific dropdown items, and verifying that the expanded text matches expected content.

Starting URL: https://qa-scooter.praktikum-services.ru/

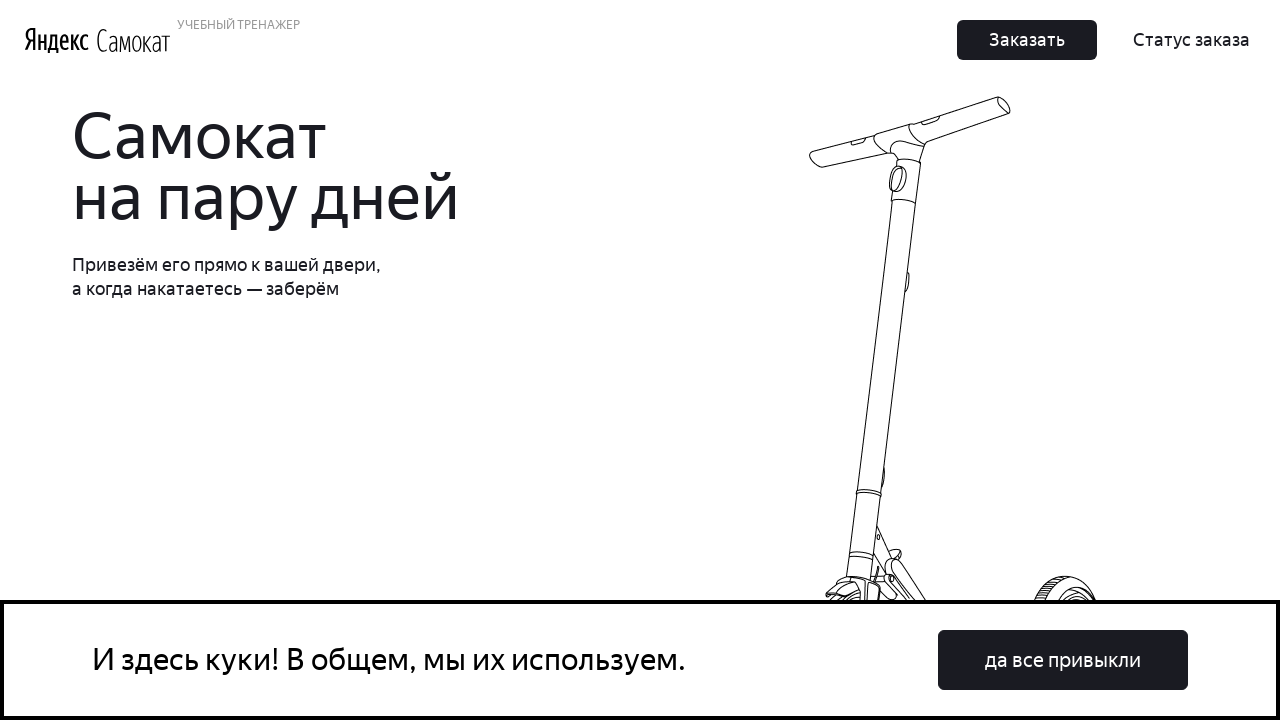

Scrolled to accordion section
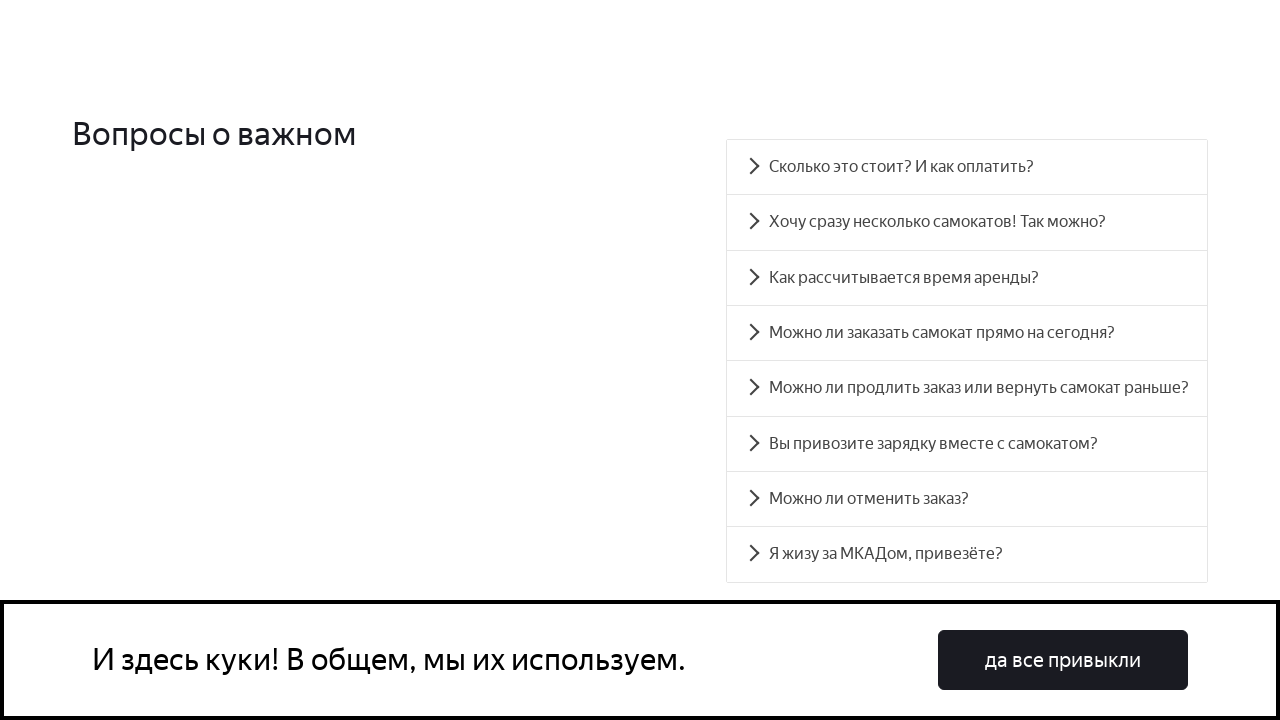

Located all accordion items
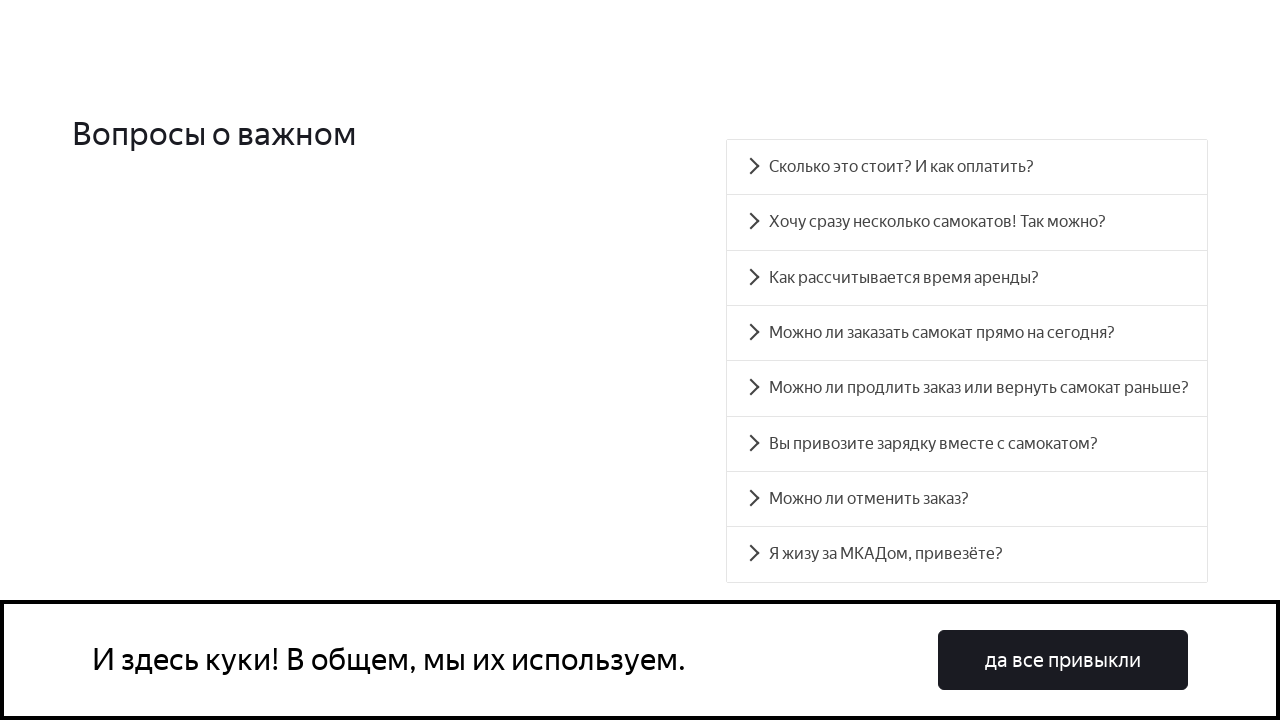

Clicked first accordion button: 'Сколько это стоит? И как оплатить?' at (967, 167) on .accordion__item >> nth=0 >> .accordion__button
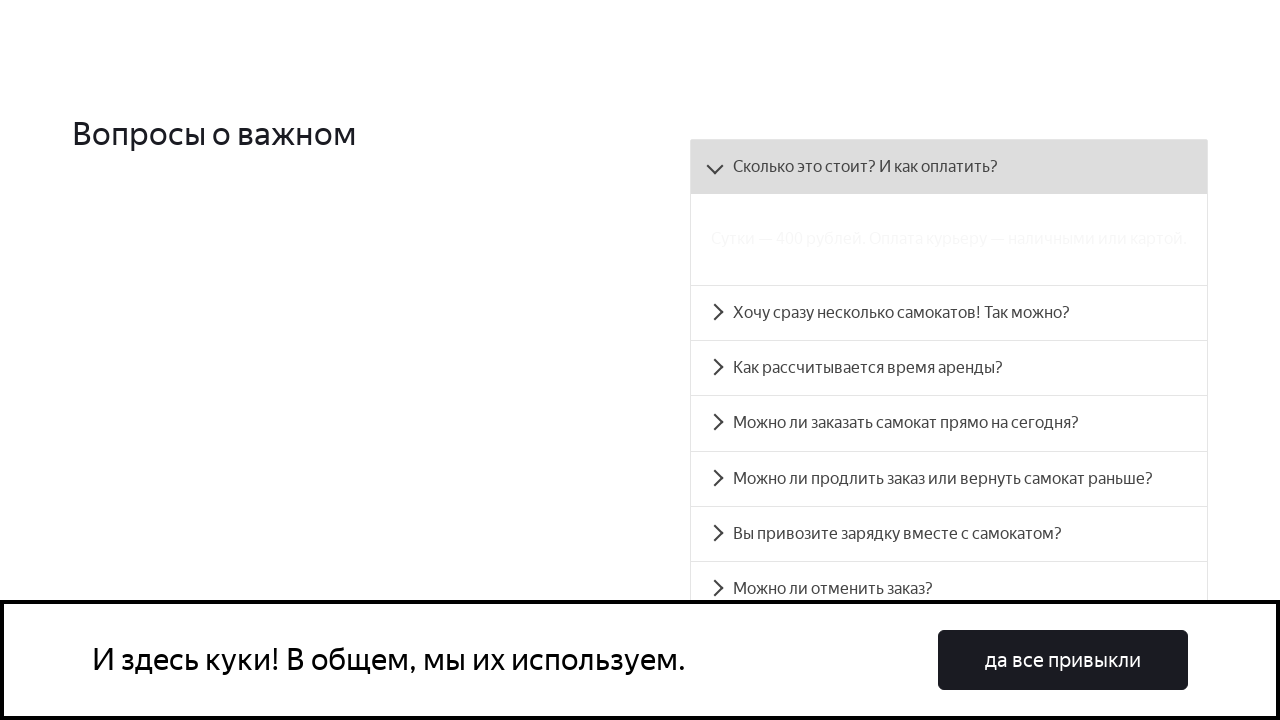

First accordion panel expanded and content is visible
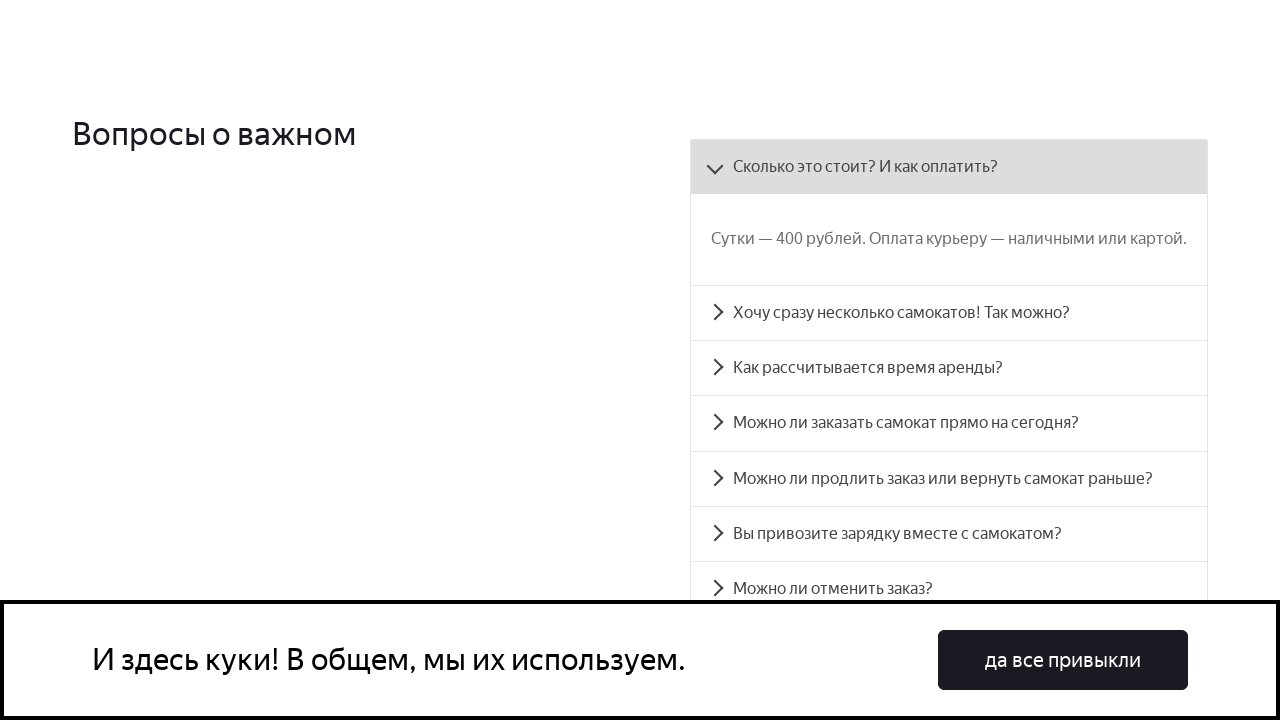

Clicked second accordion button: 'Я жизу за МКАДом, привезёте?' at (949, 492) on .accordion__item >> nth=7 >> .accordion__button
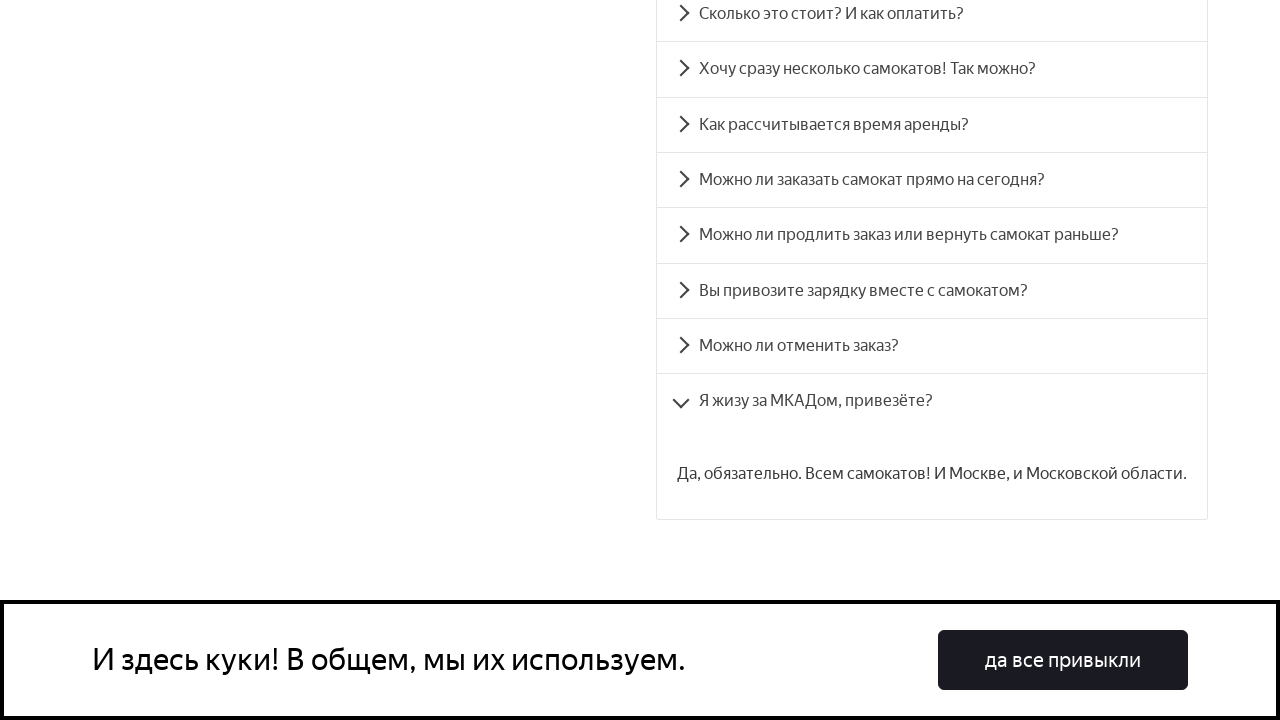

Second accordion panel expanded and content is visible
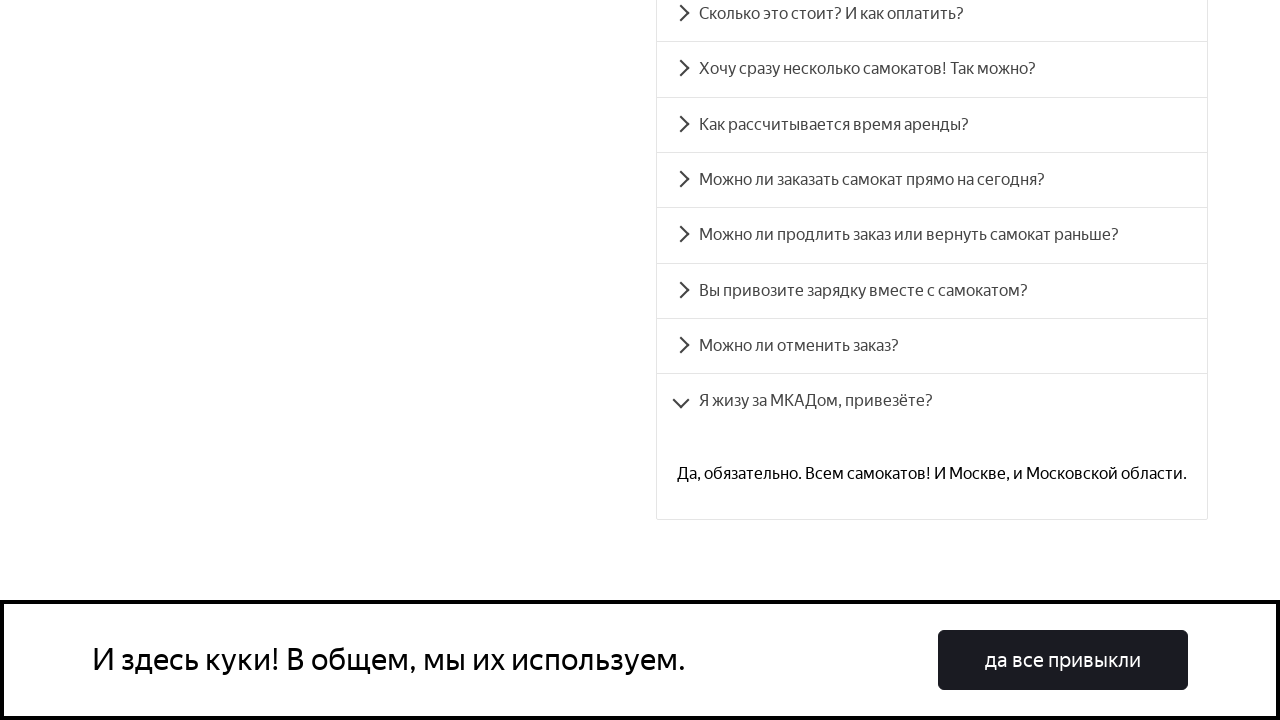

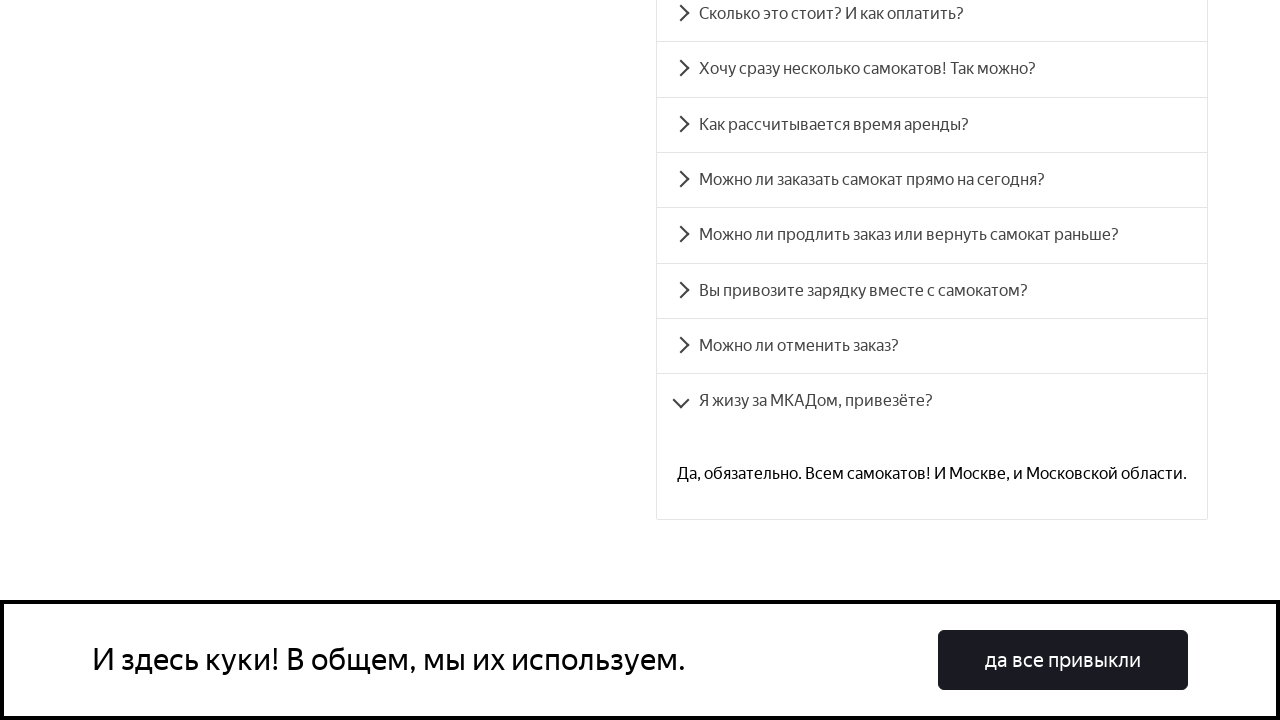